Tests JavaScript alert handling by triggering different alert types, entering text in a prompt alert, and accepting/dismissing alerts

Starting URL: https://the-internet.herokuapp.com/javascript_alerts

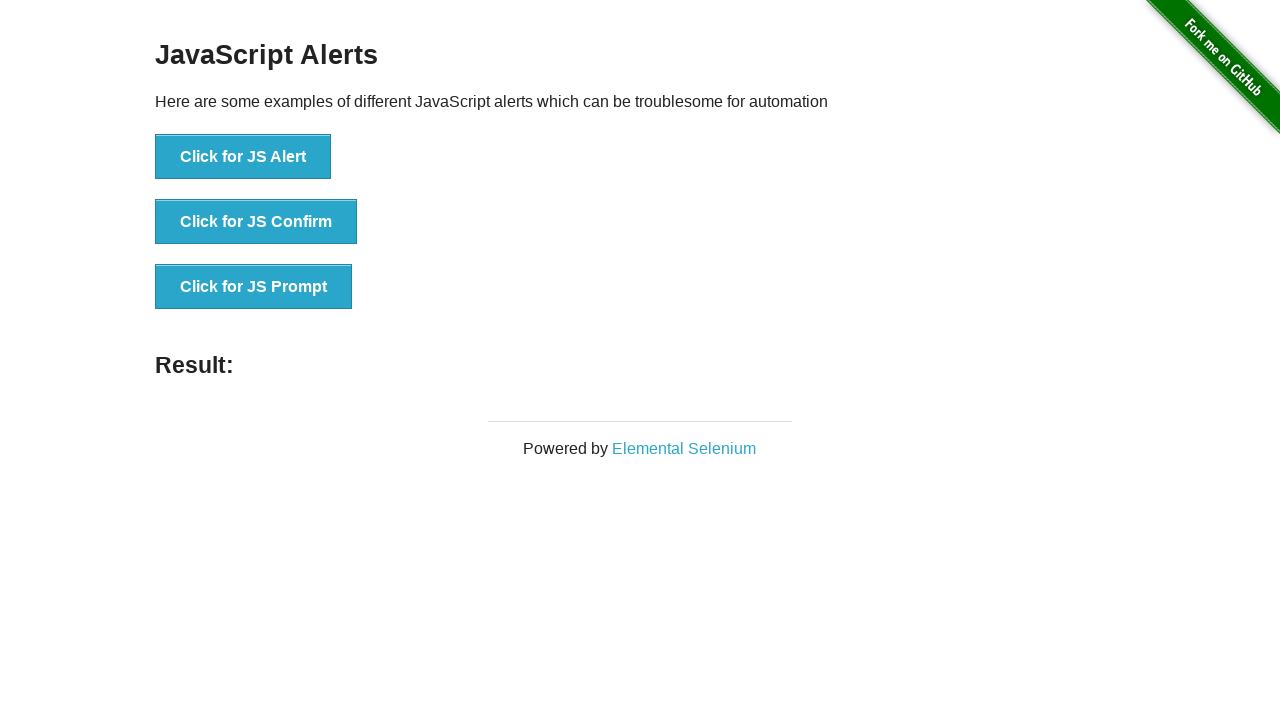

Clicked third button to trigger prompt alert at (254, 287) on (//ul//button)[3]
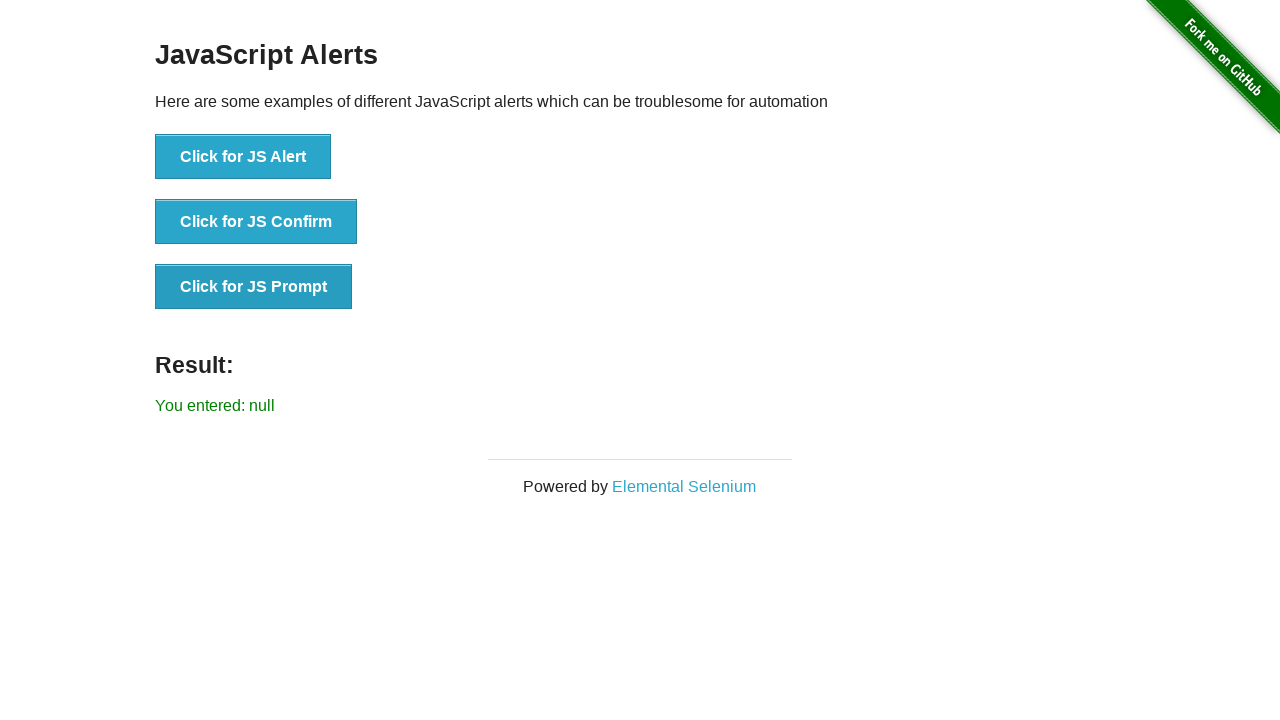

Set up dialog handler to accept prompt alert with text 'Prometheus is harvesting the Autumn Crops.'
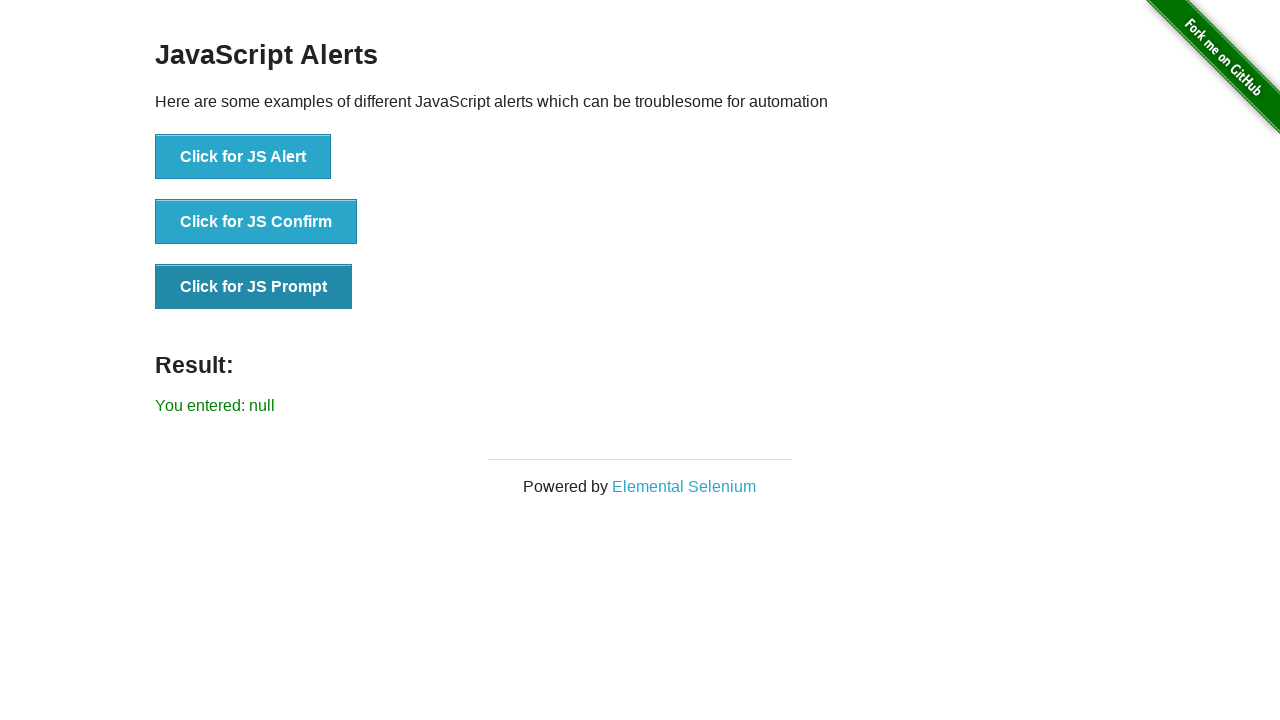

Waited 2000ms for prompt alert to be handled
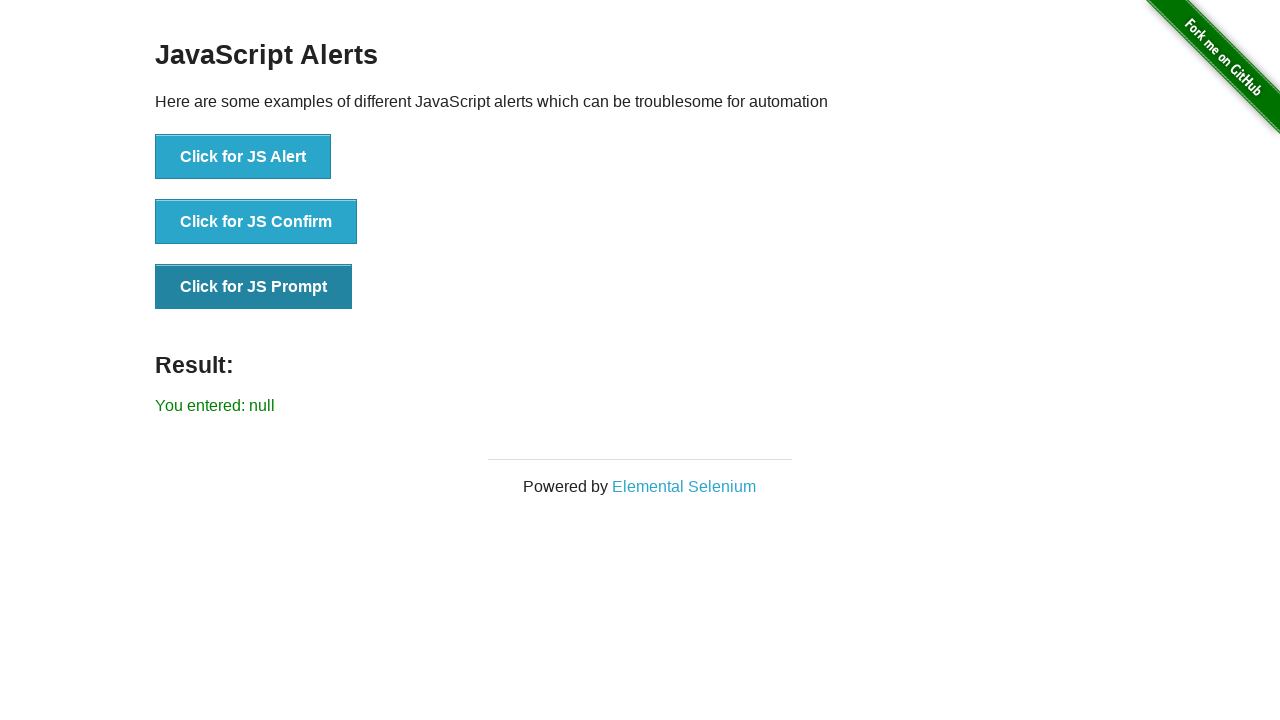

Clicked second button to trigger confirm alert at (256, 222) on (//ul//button)[2]
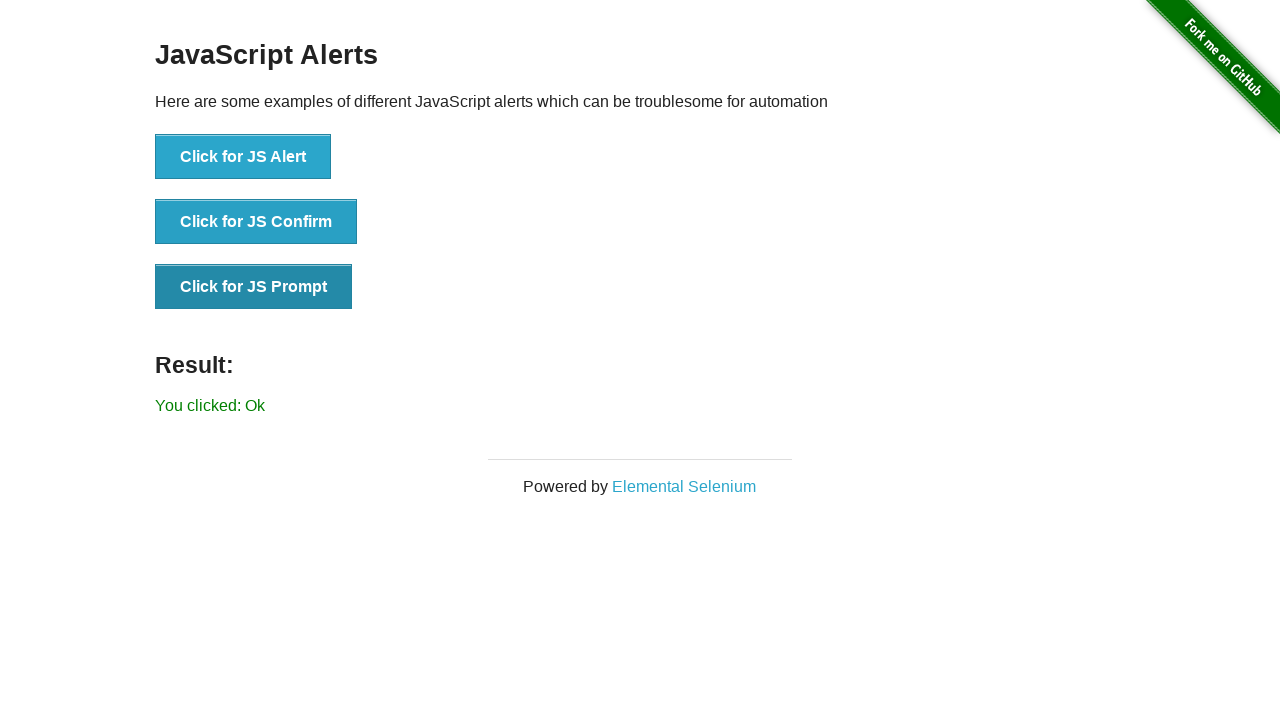

Set up dialog handler to accept confirm alert
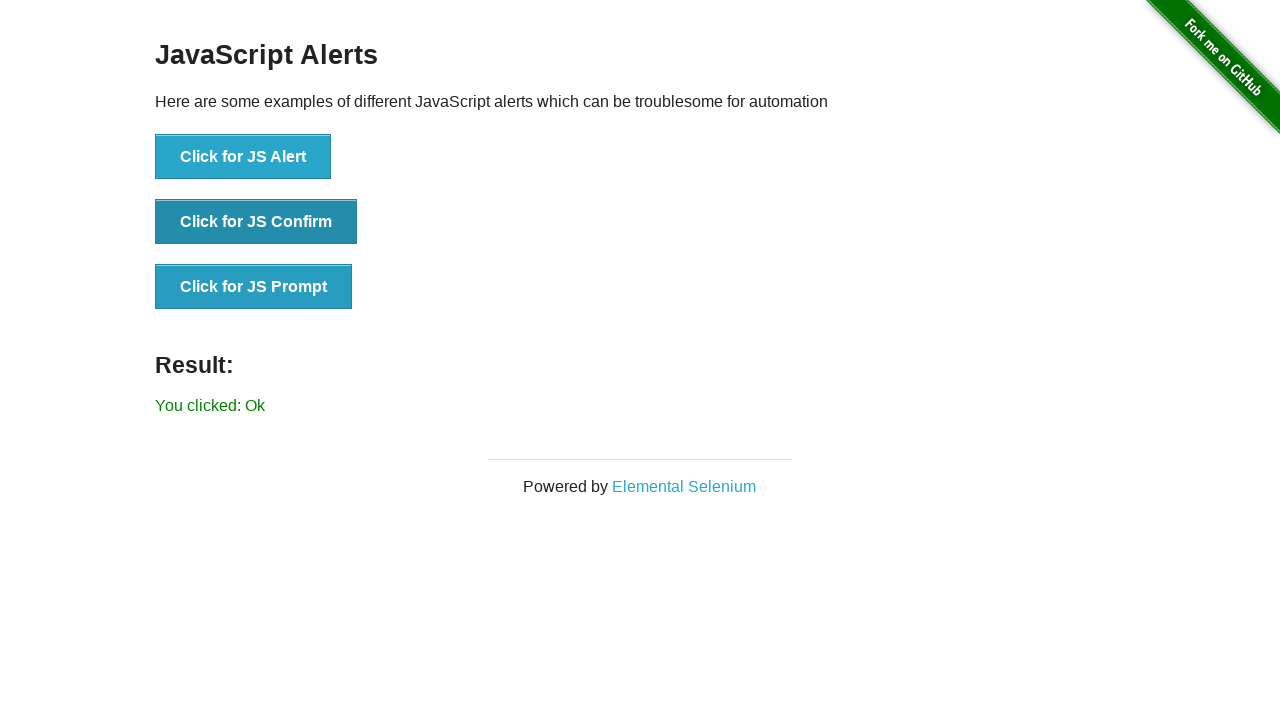

Waited 2000ms for confirm alert to be handled
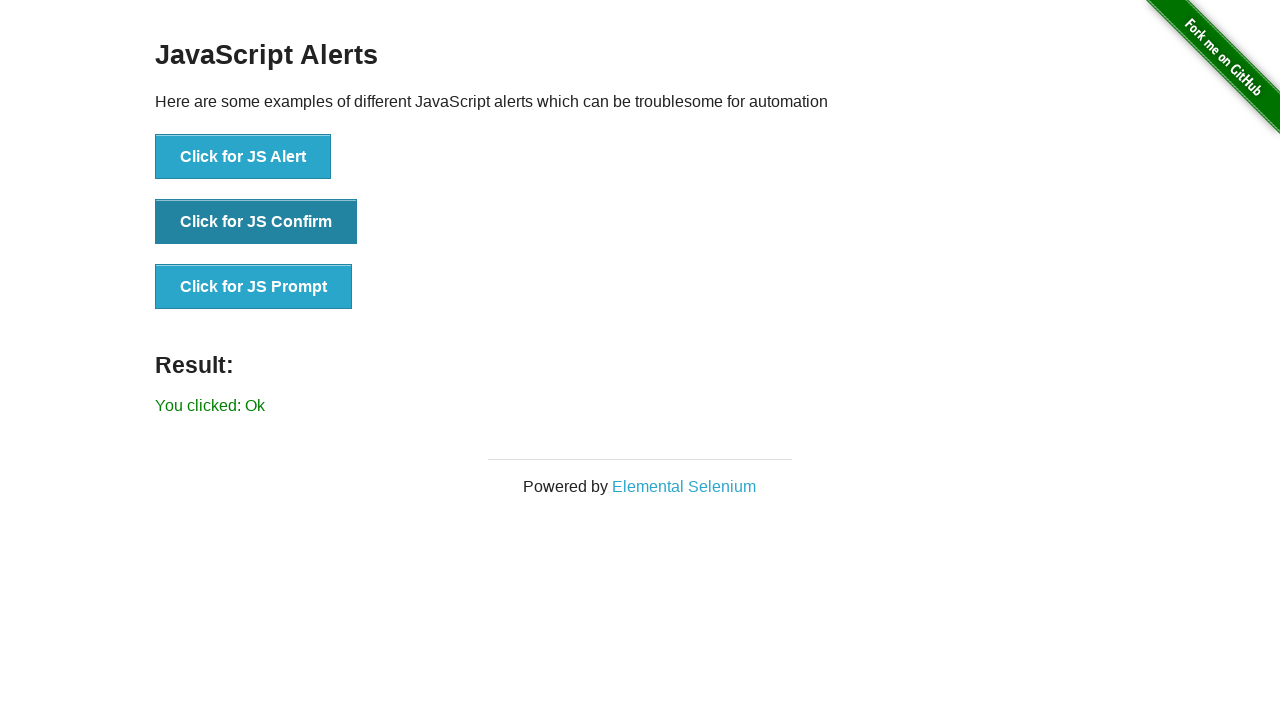

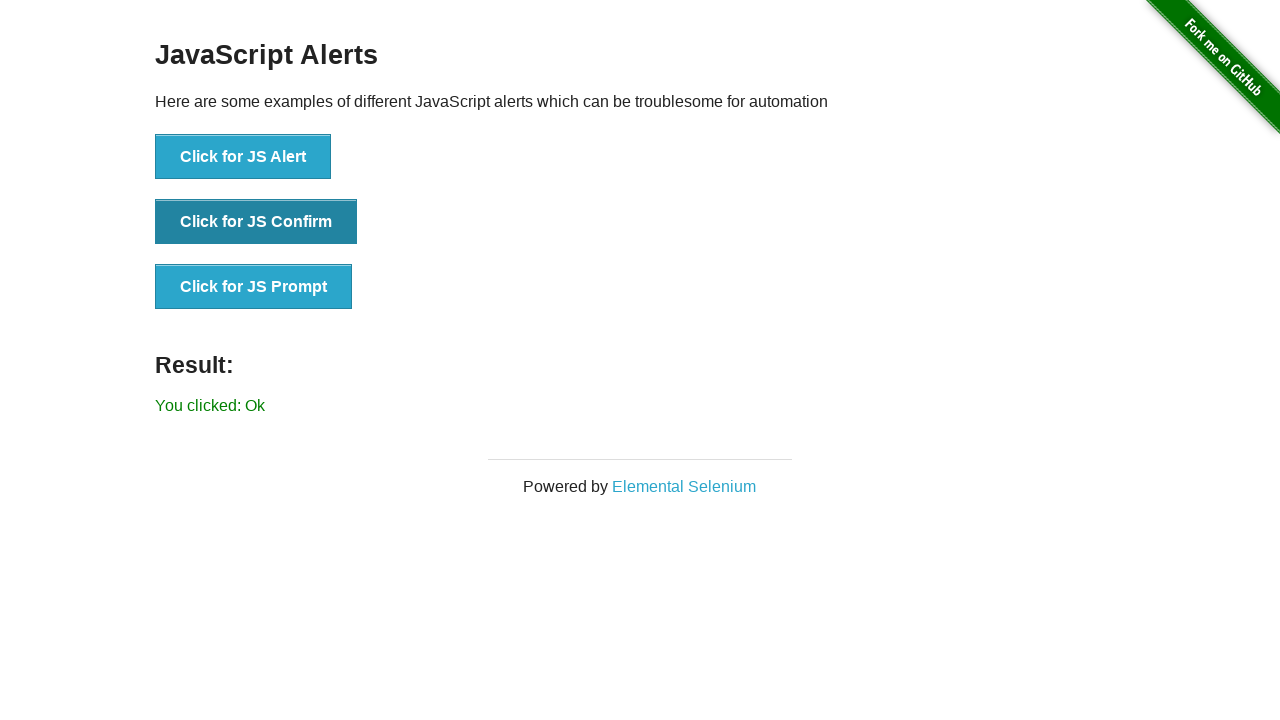